Navigates to a CSDN blog page and verifies that article links are present on the page

Starting URL: https://blog.csdn.net/lzw_java?type=blog

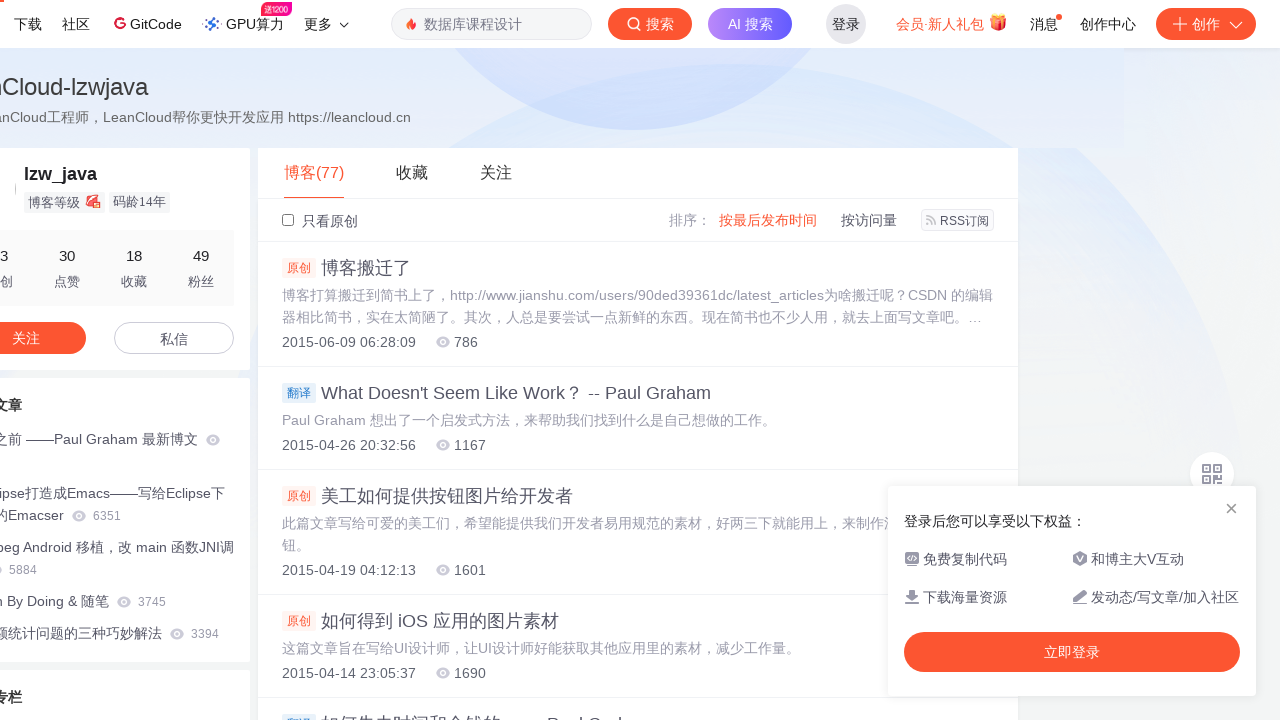

Navigated to CSDN blog page at https://blog.csdn.net/lzw_java?type=blog
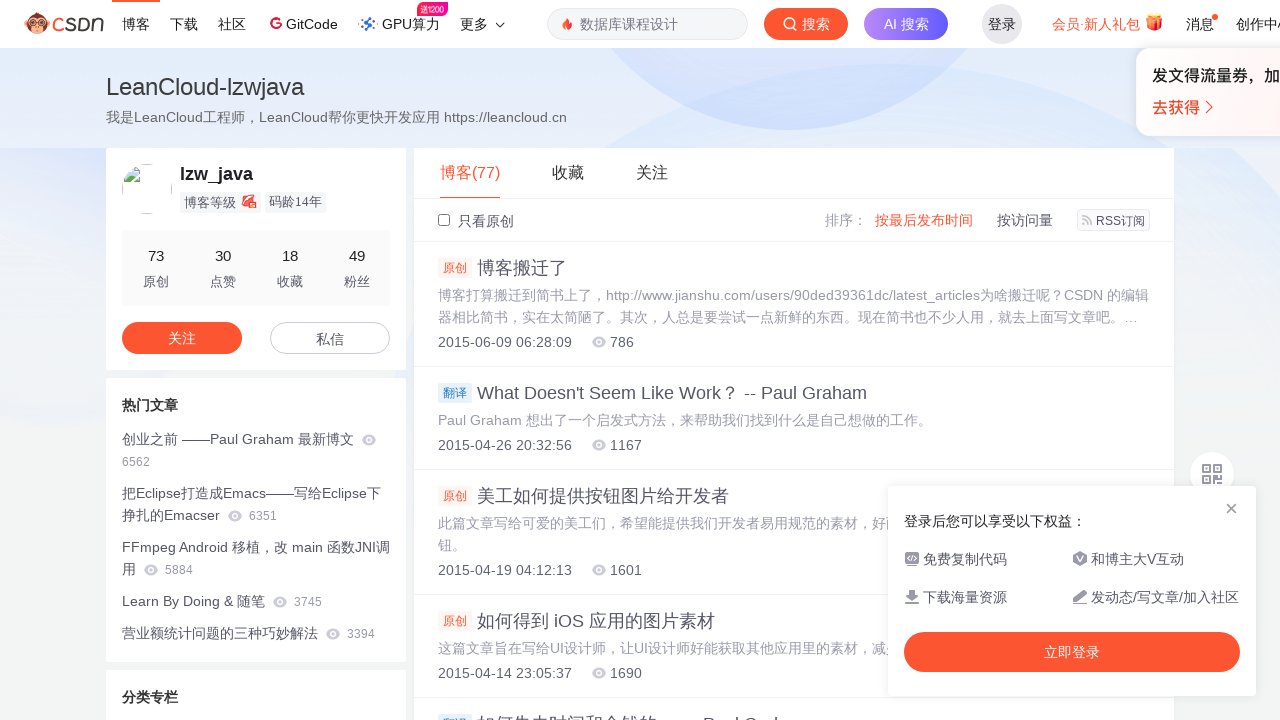

Article links are present on the page
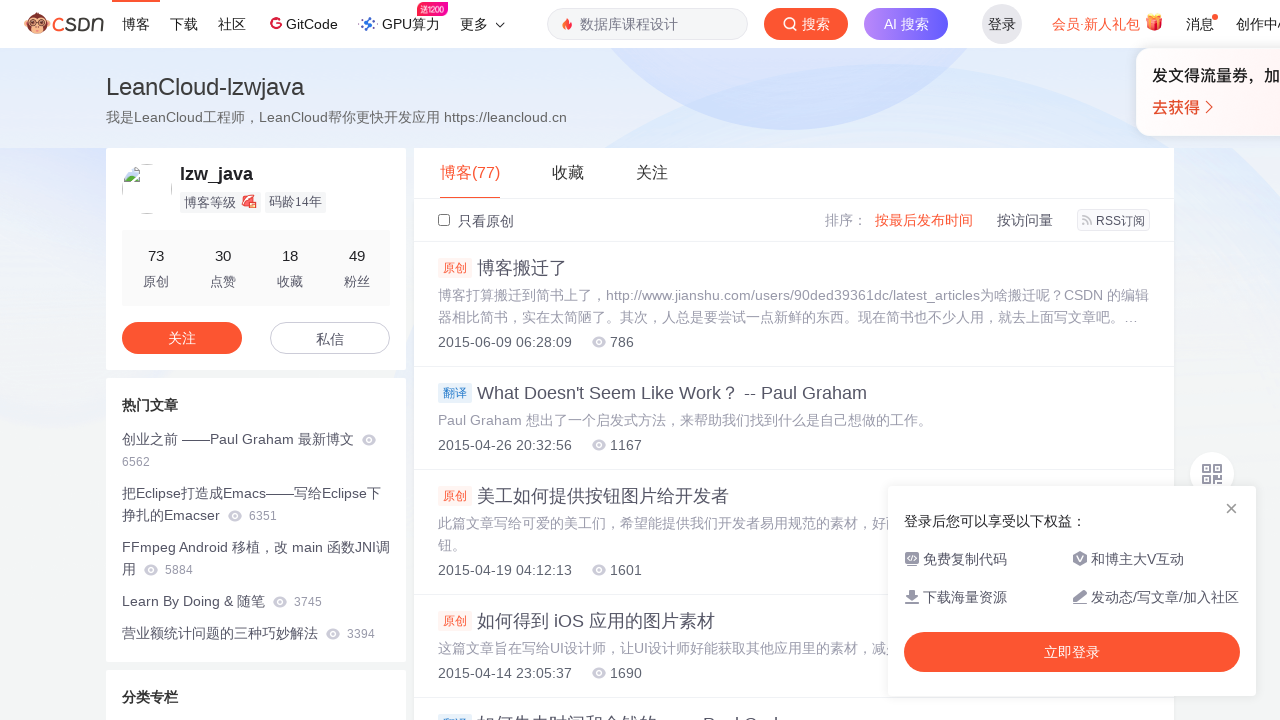

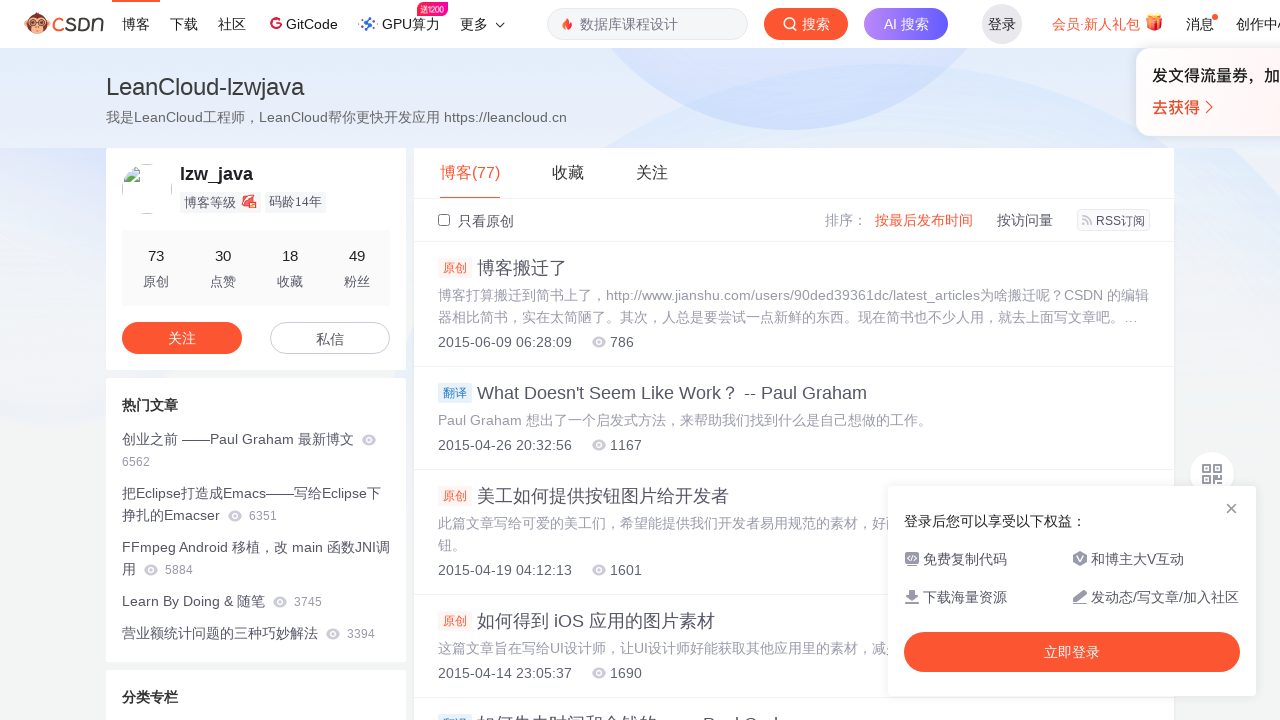